Tests navigation on the training-support.net website by clicking the "About Us" link and verifying the page changes

Starting URL: https://training-support.net

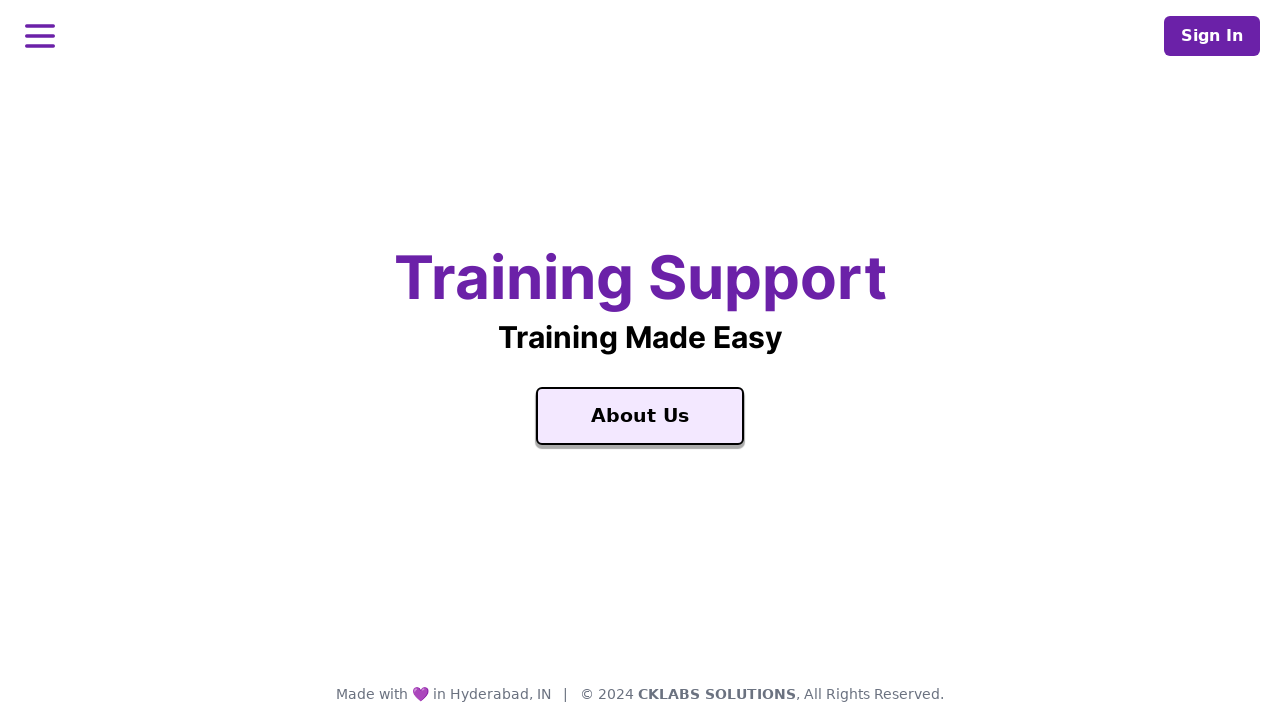

Clicked the 'About Us' link at (640, 416) on text=About Us
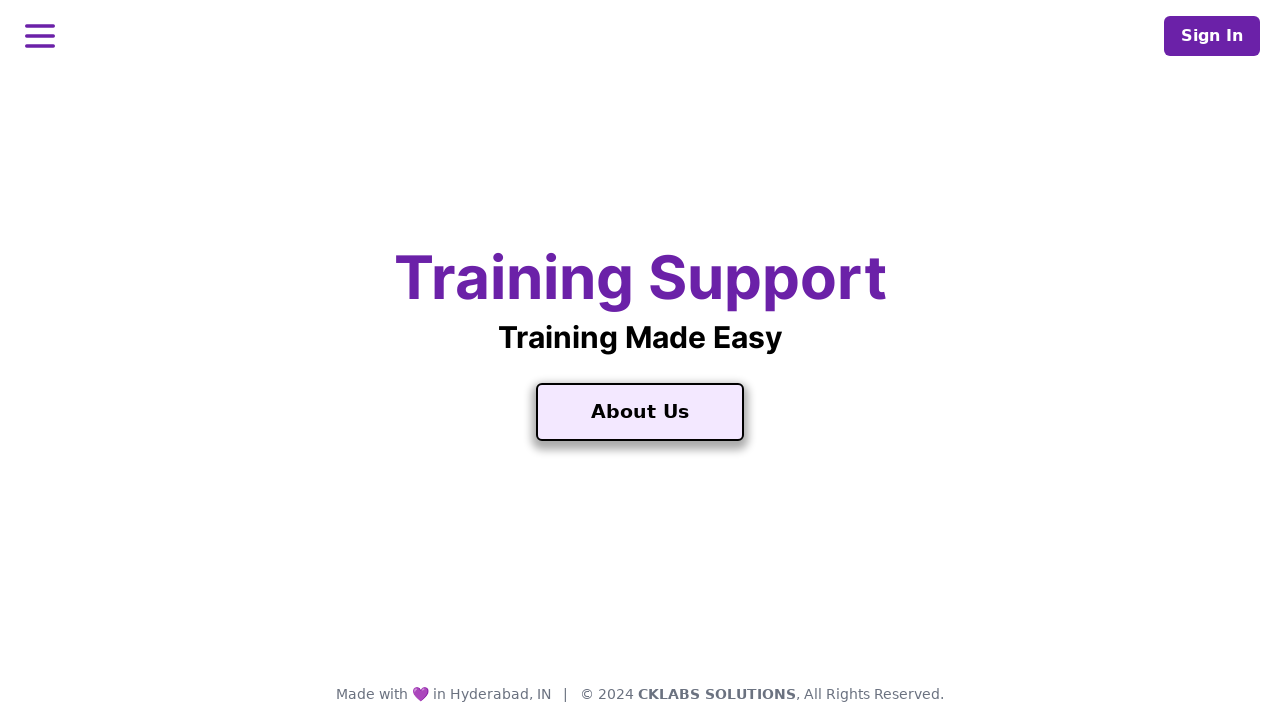

Waited for page to load after clicking 'About Us'
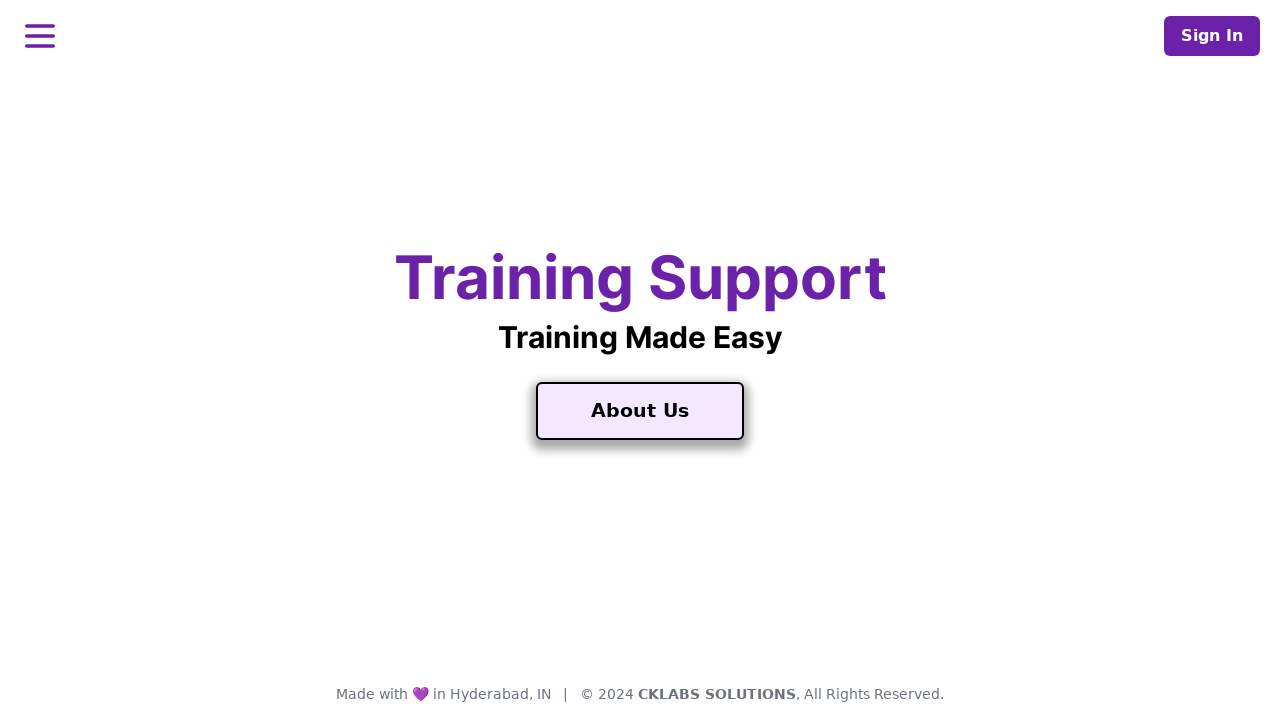

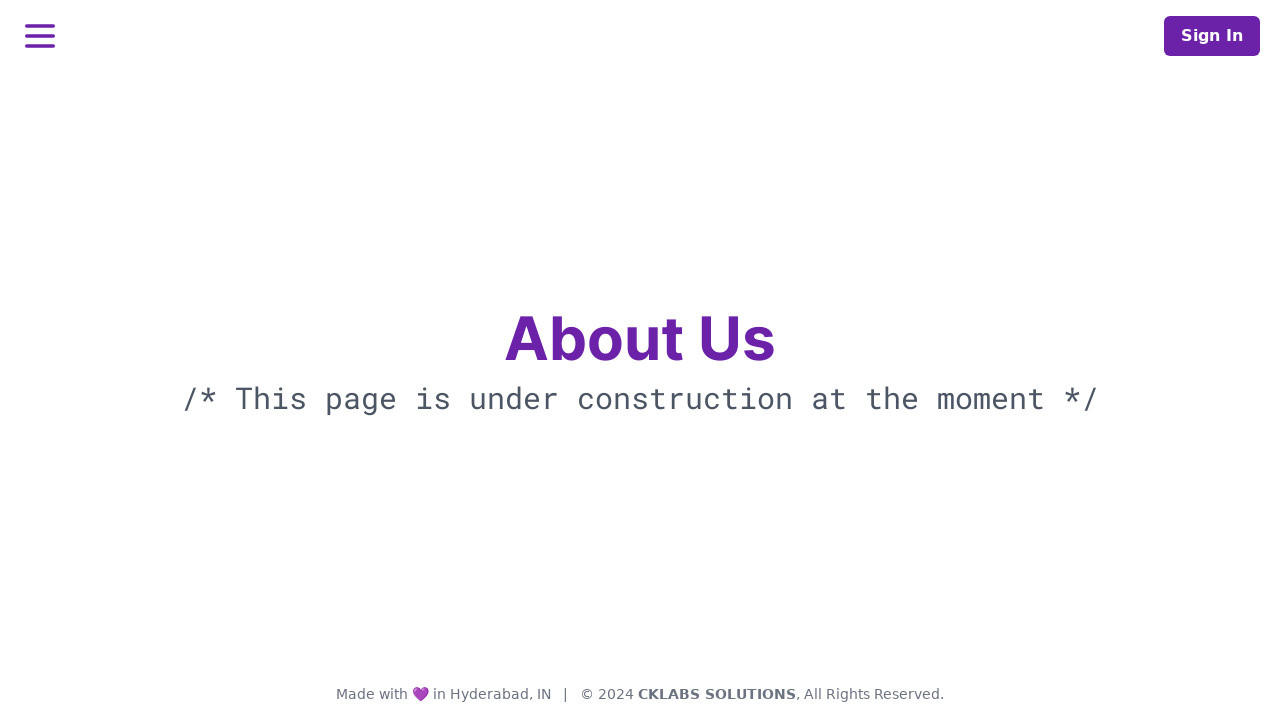